Tests downloading a file by navigating to download page, generating a text file, and downloading it

Starting URL: https://testautomationpractice.blogspot.com/

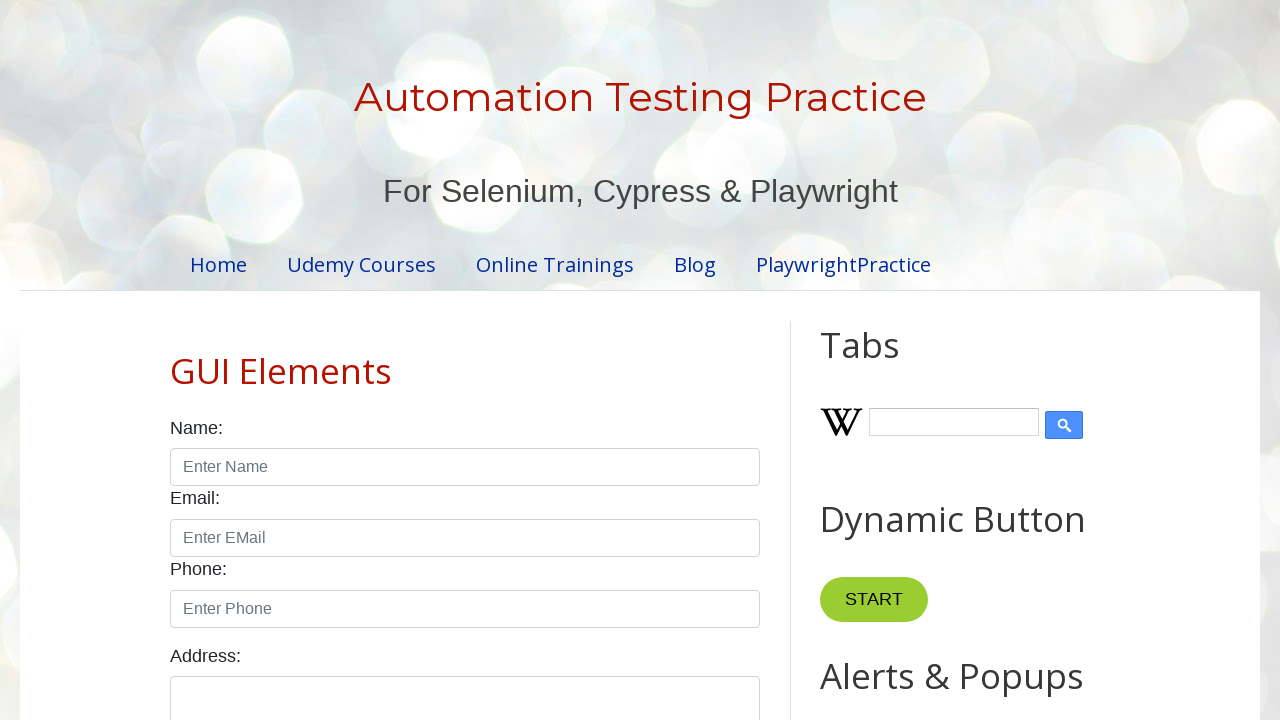

Clicked on 'Download Files' link at (255, 595) on internal:role=link[name="Download Files"i]
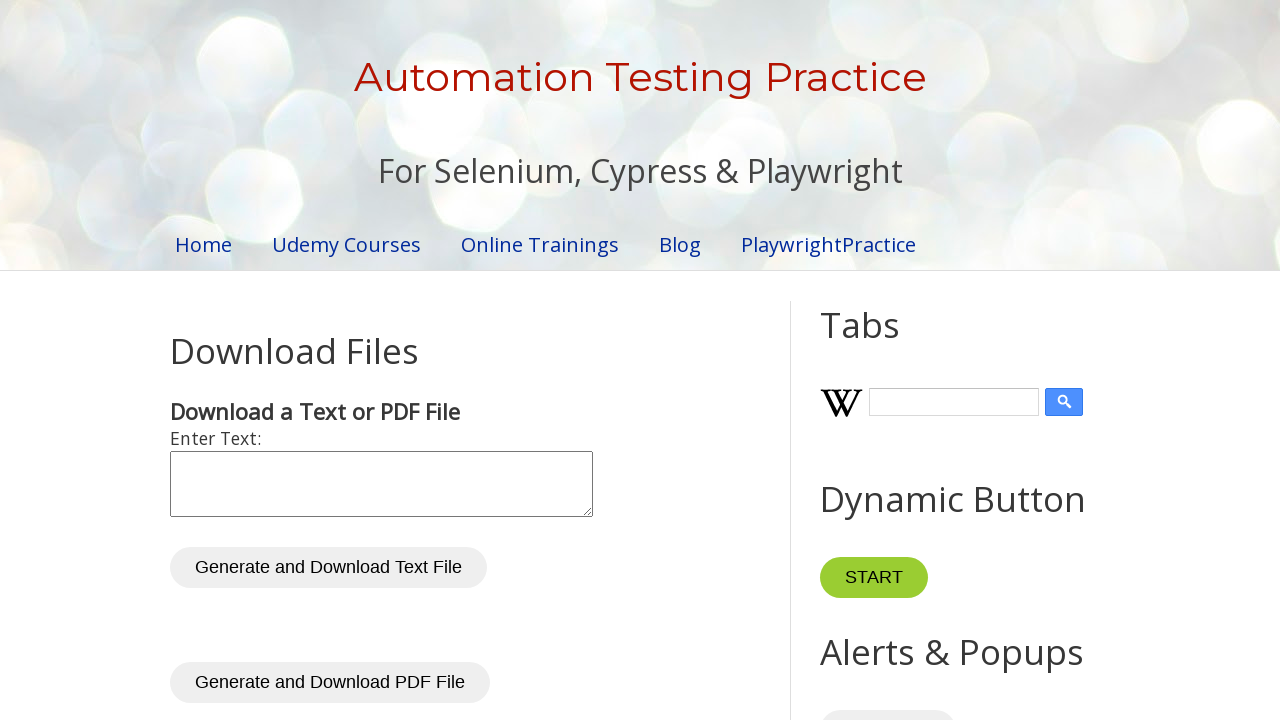

Page finished loading with networkidle state
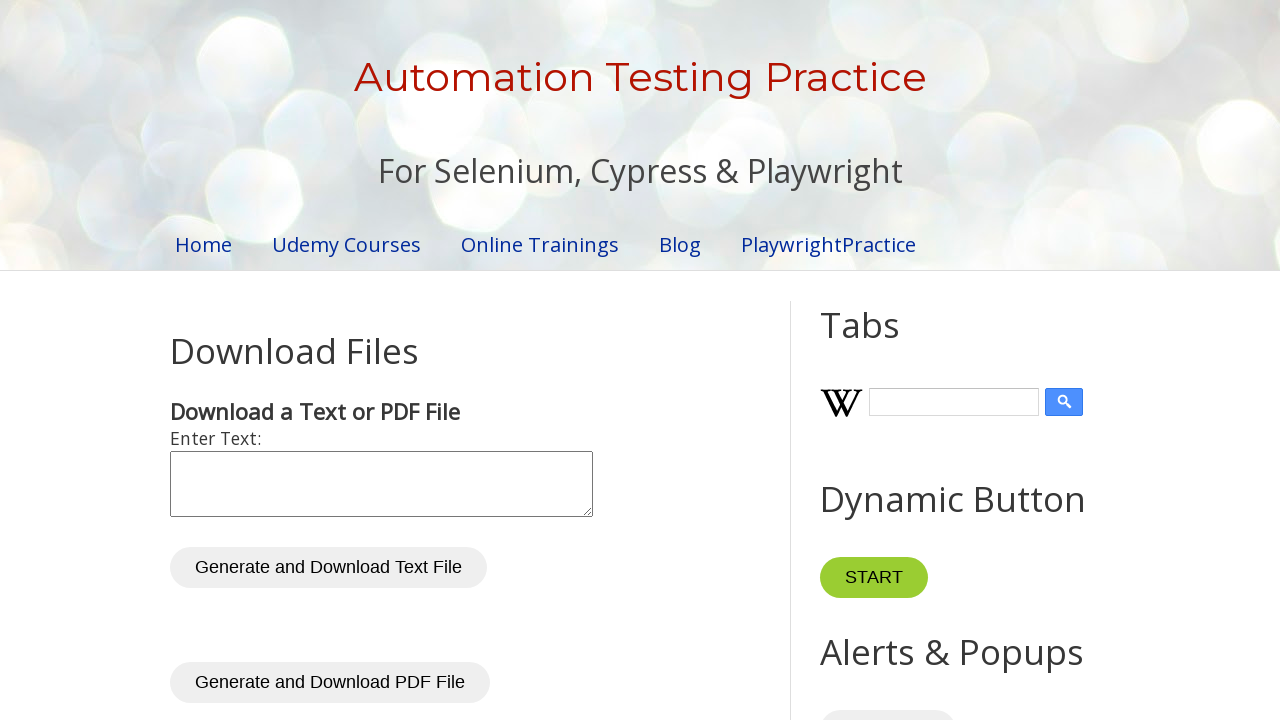

Filled text area with 'Info' on //textarea[@id="inputText"]
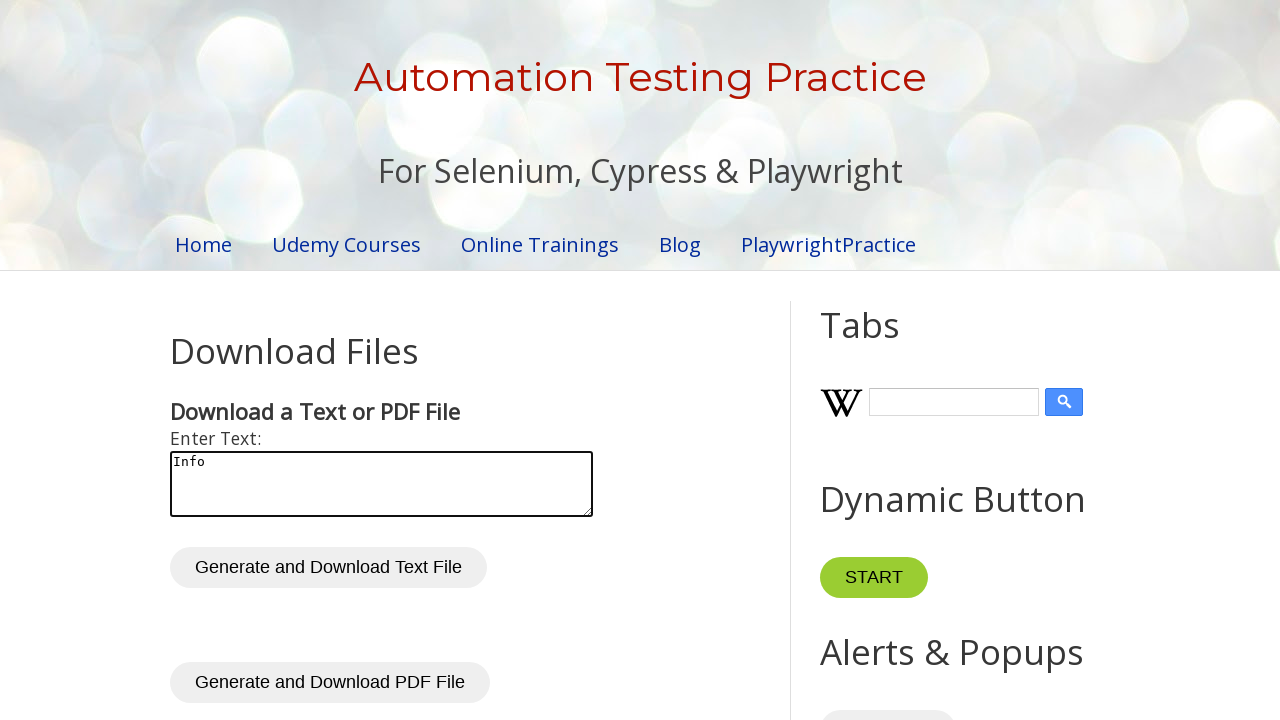

Clicked generate button to create text file at (328, 568) on xpath=//button[@id="generateTxt"]
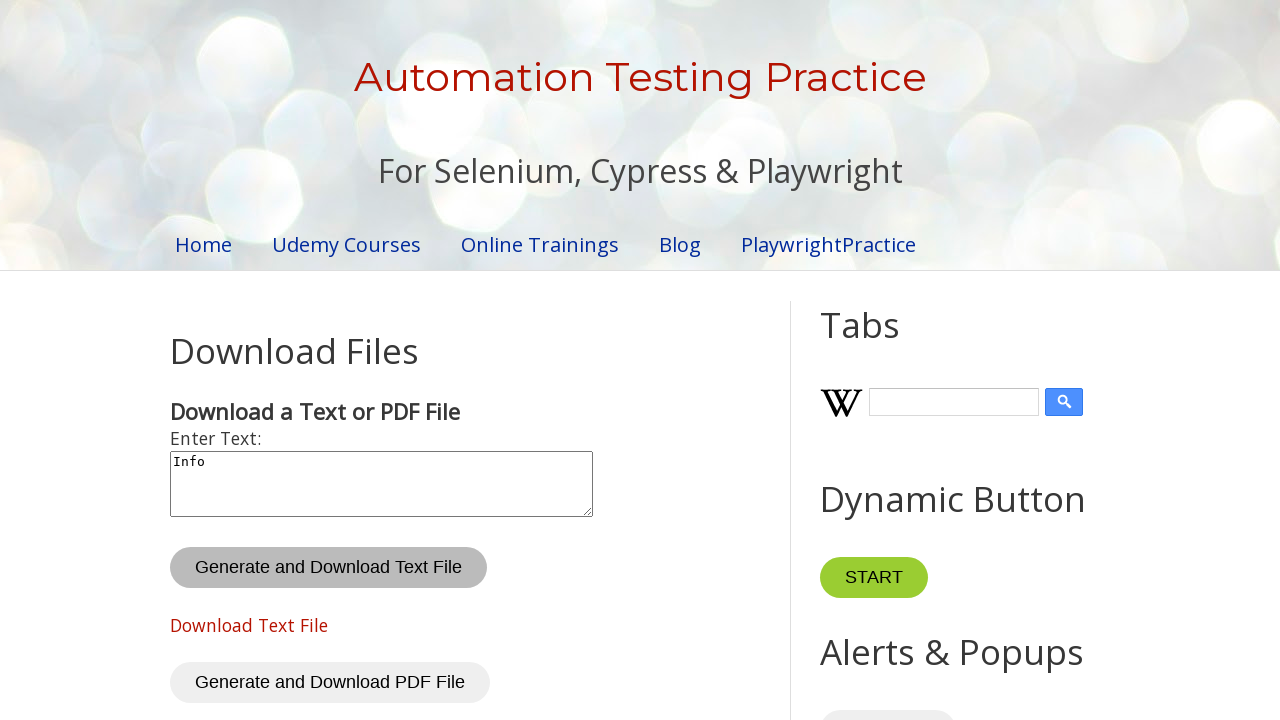

Clicked download link to download text file at (249, 625) on xpath=//a[@id="txtDownloadLink"]
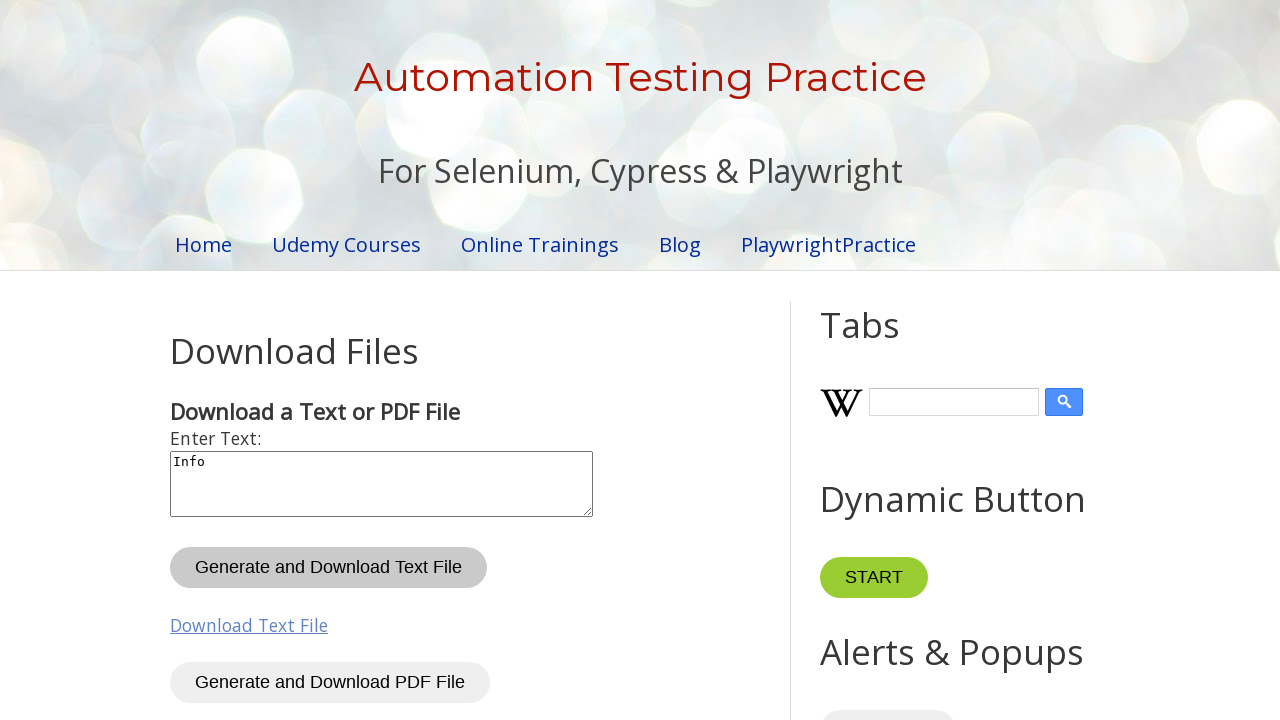

Verified downloaded file name is 'info.txt'
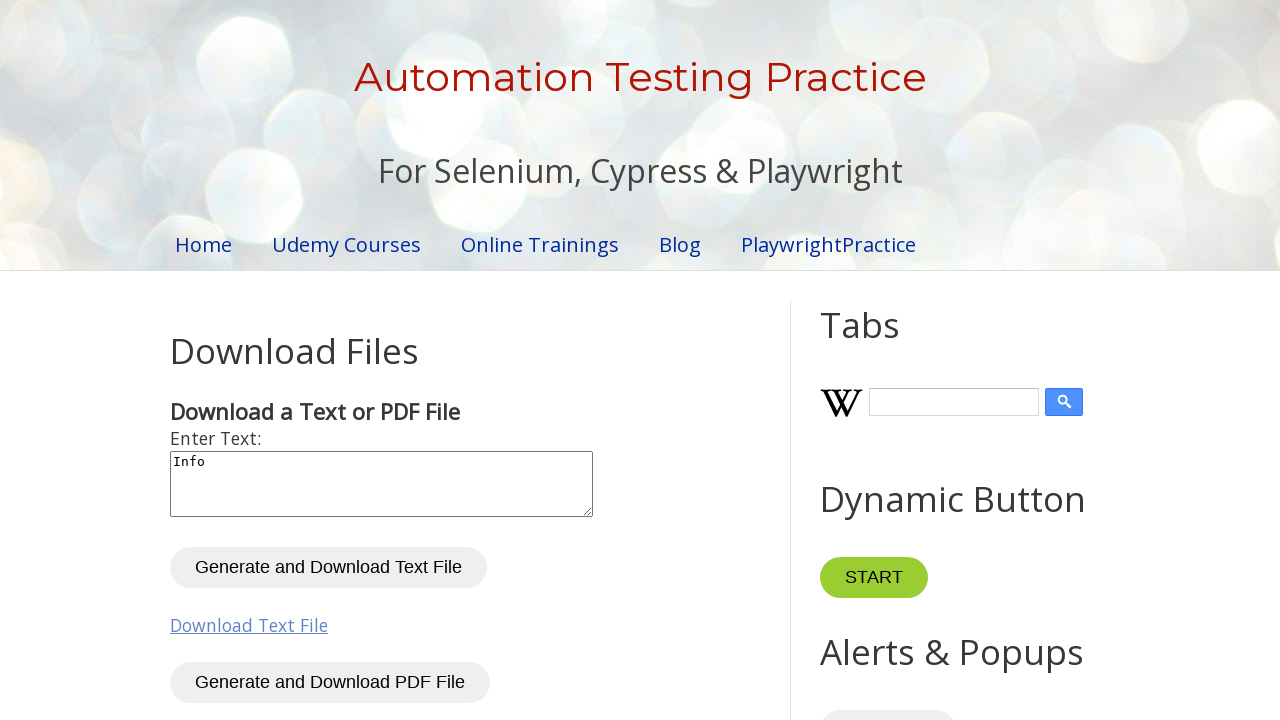

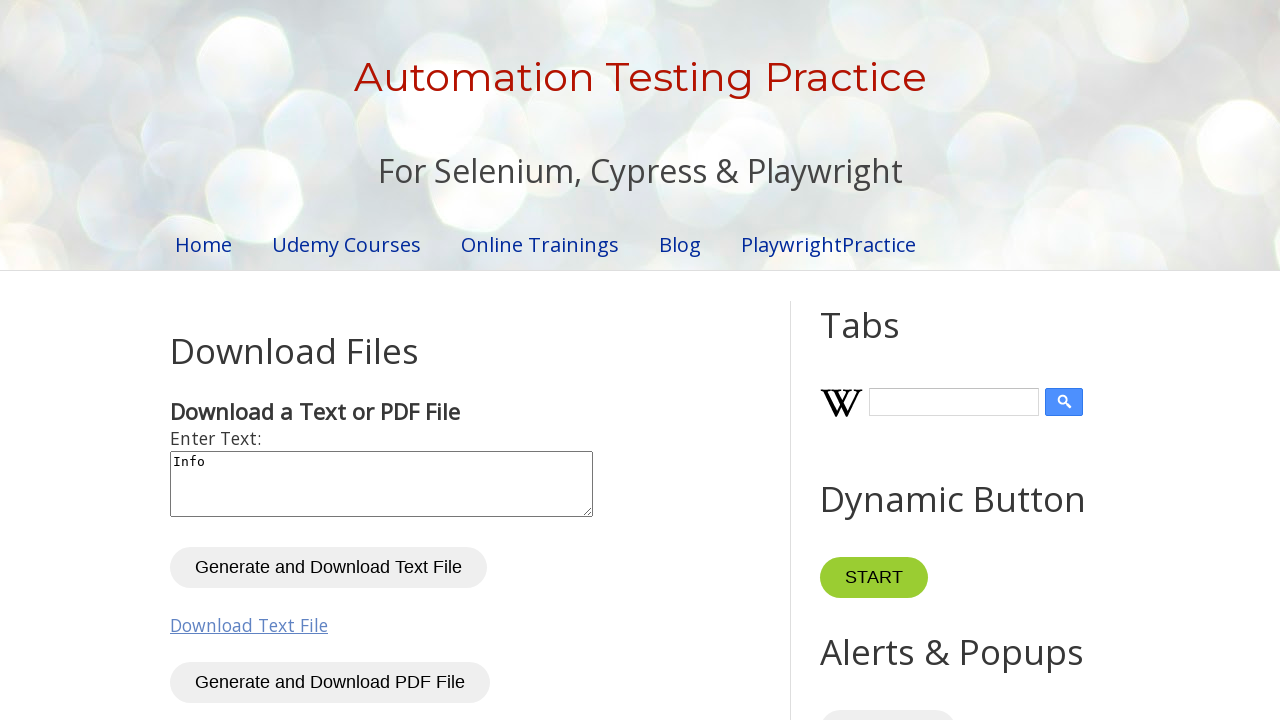